Tests conditional checkbox checking based on the value attribute, checking either the Automation or Performance checkbox

Starting URL: https://artoftesting.com/samplesiteforselenium

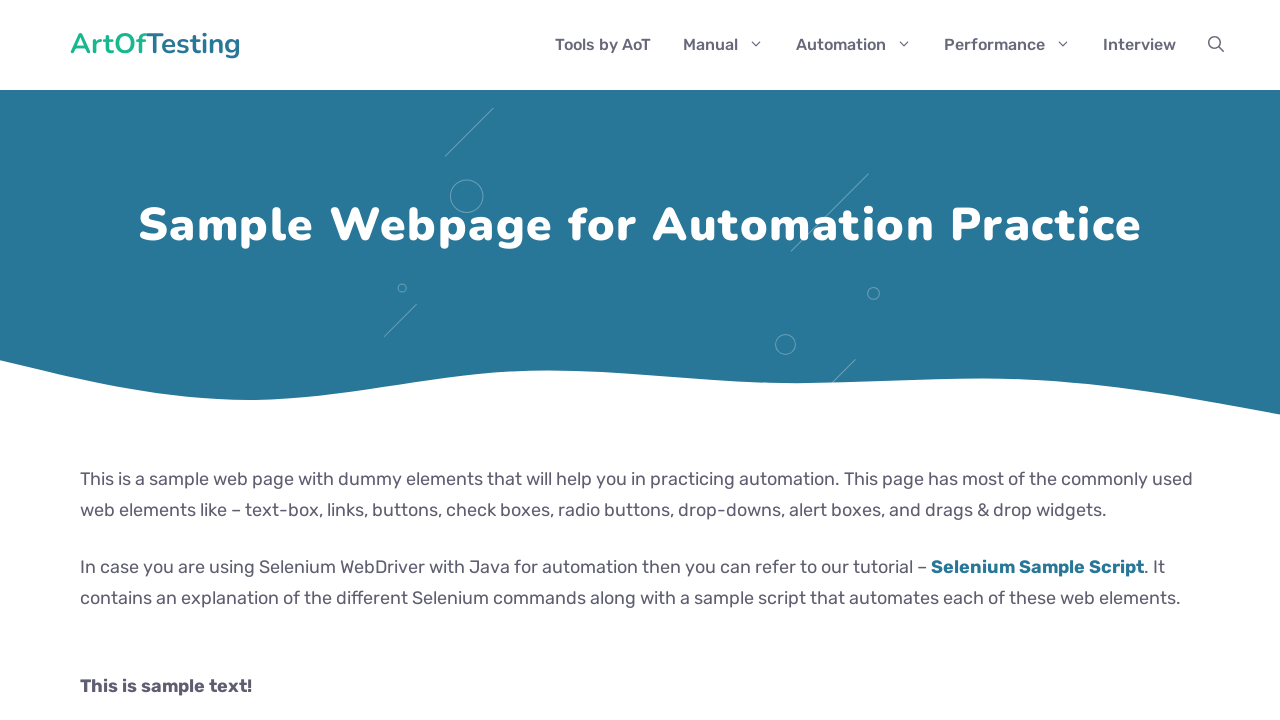

Located first checkbox element
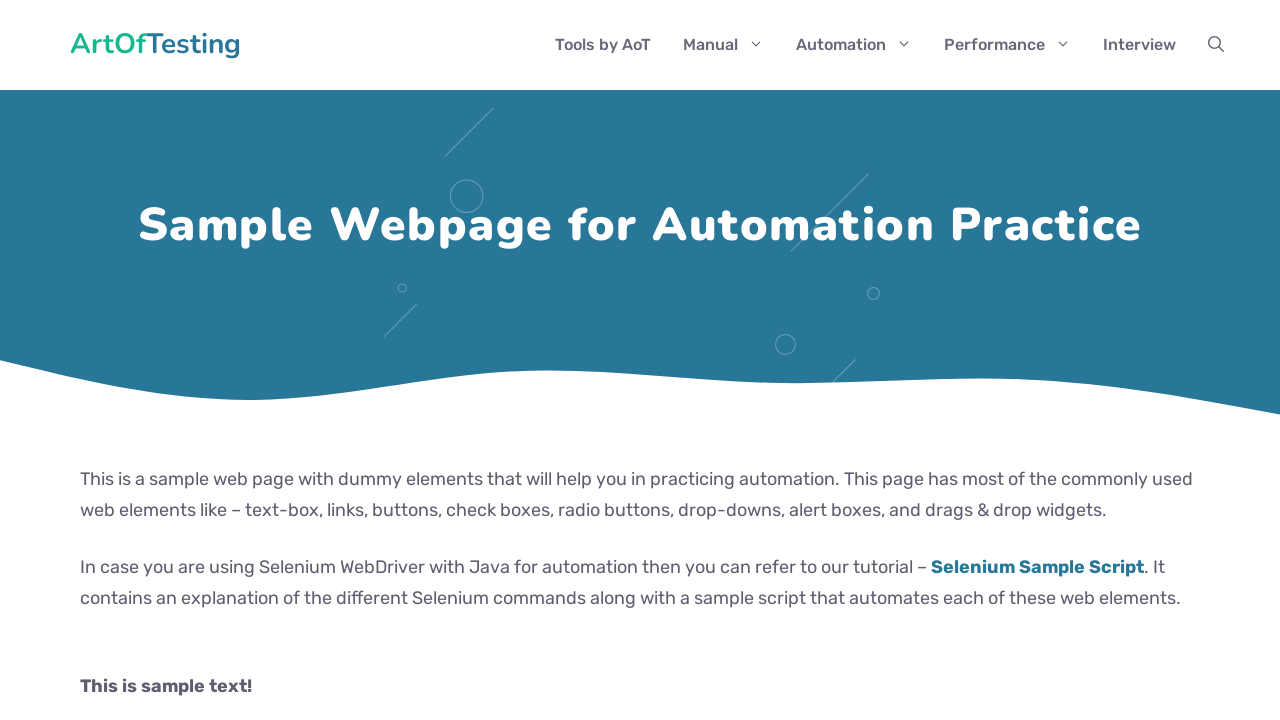

Retrieved checkbox value attribute: Automation
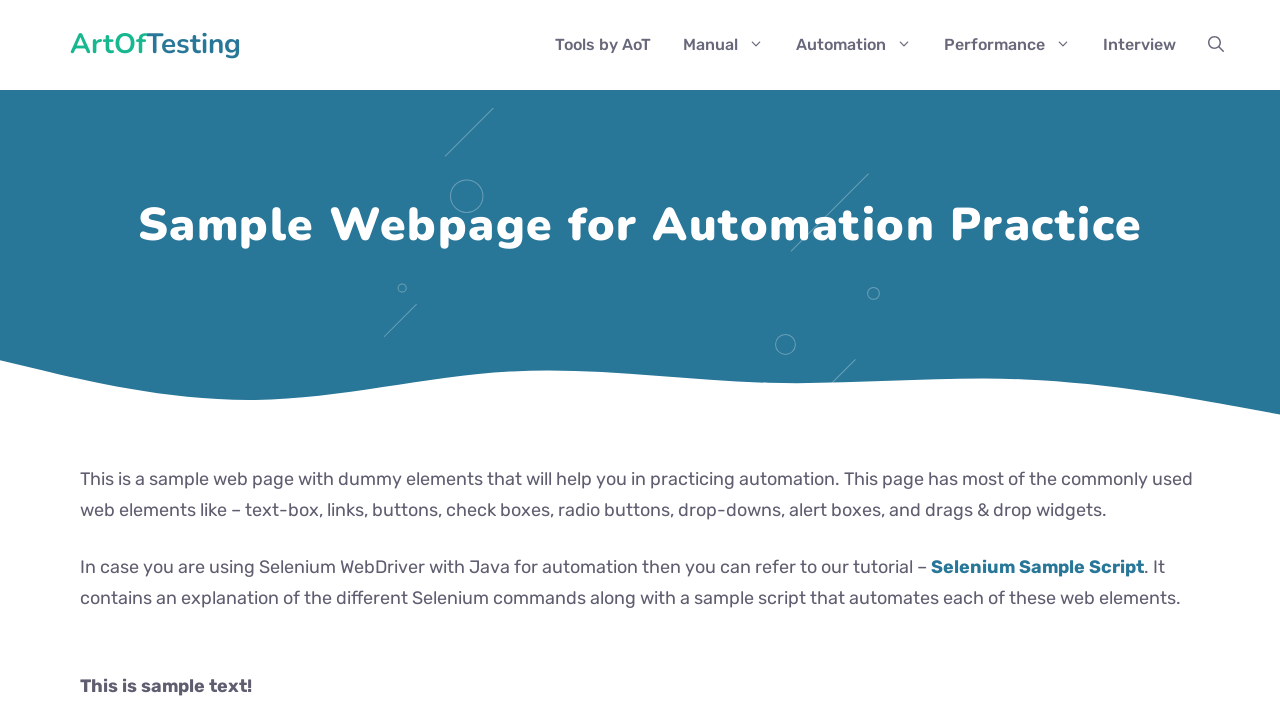

Checked Automation checkbox based on value condition at (86, 360) on .Automation[value="Automation"]
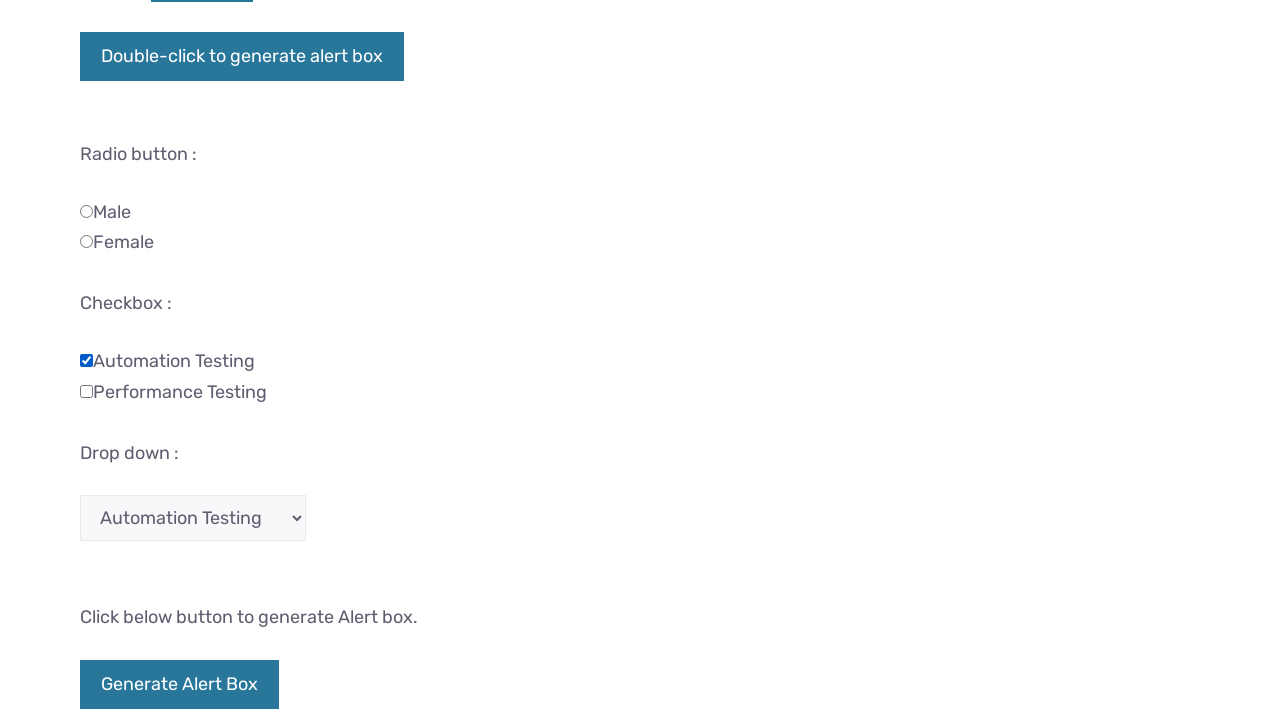

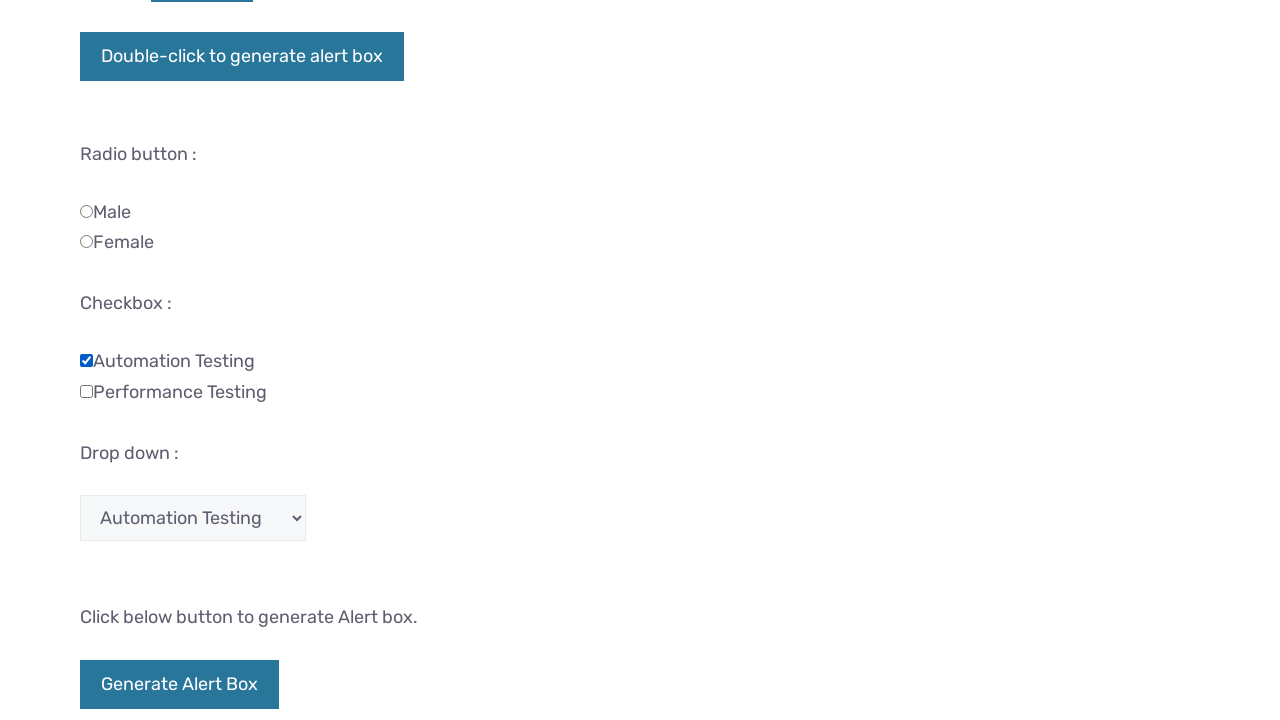